Tests the practice form by filling firstName, email, and phone number fields

Starting URL: https://demoqa.com/automation-practice-form

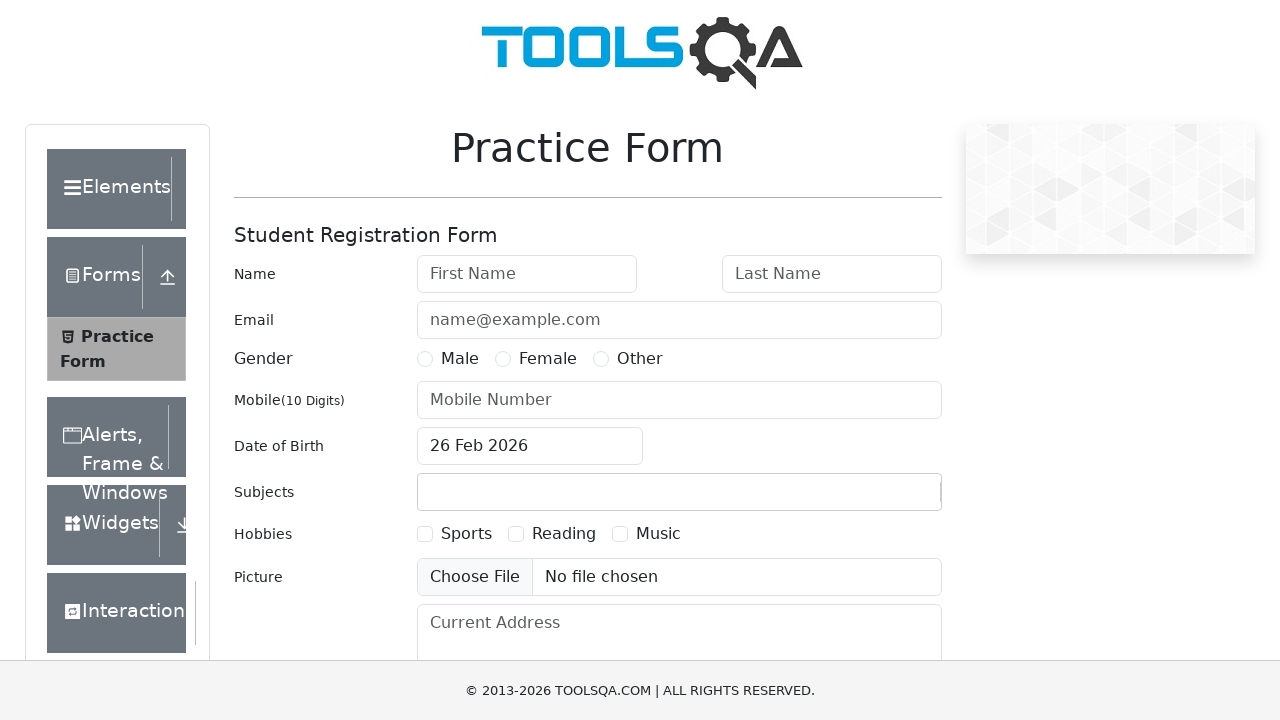

Filled firstName field with 'John' on #firstName
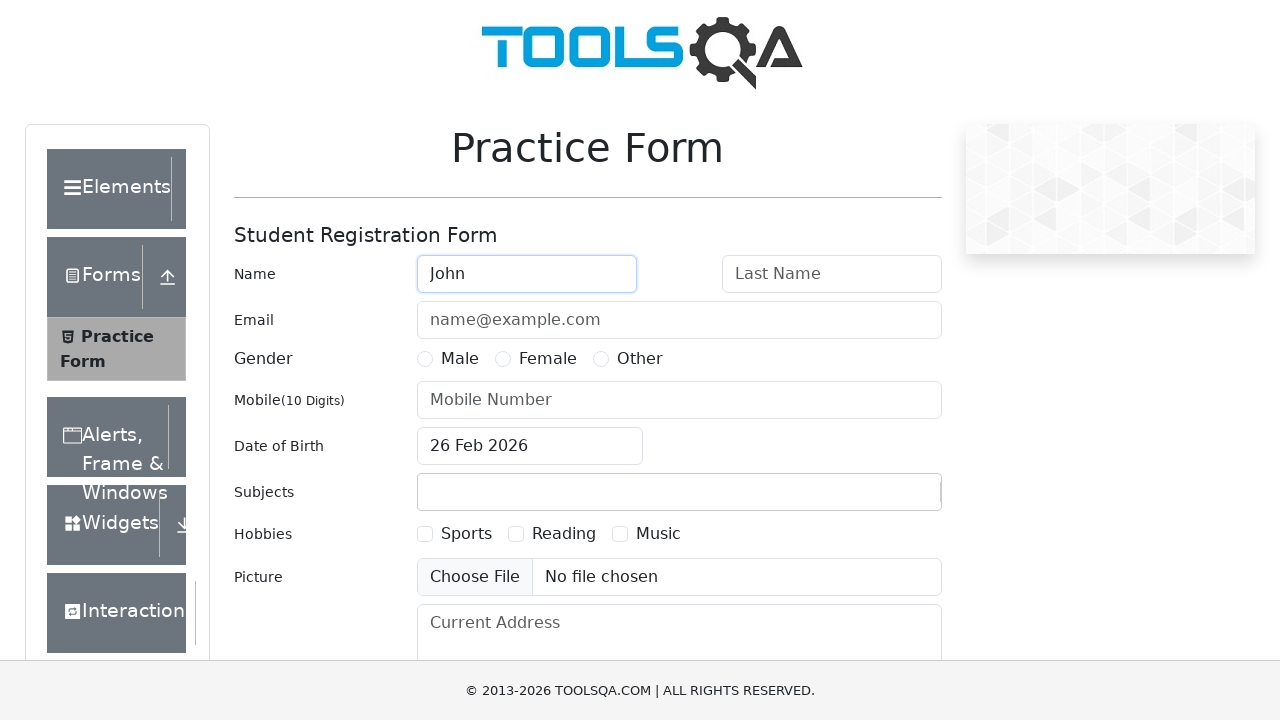

Filled email field with 'test@t.com' on #userEmail
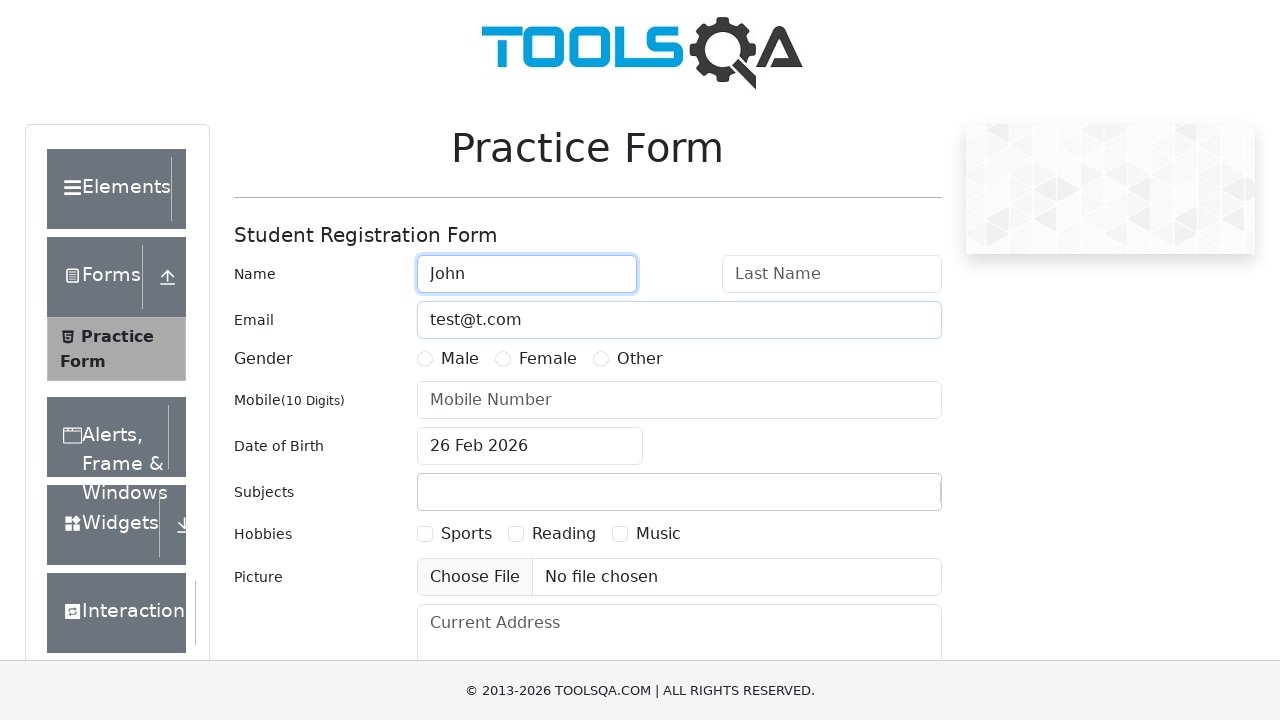

Filled phone number field with '703-222-2222' on #userNumber
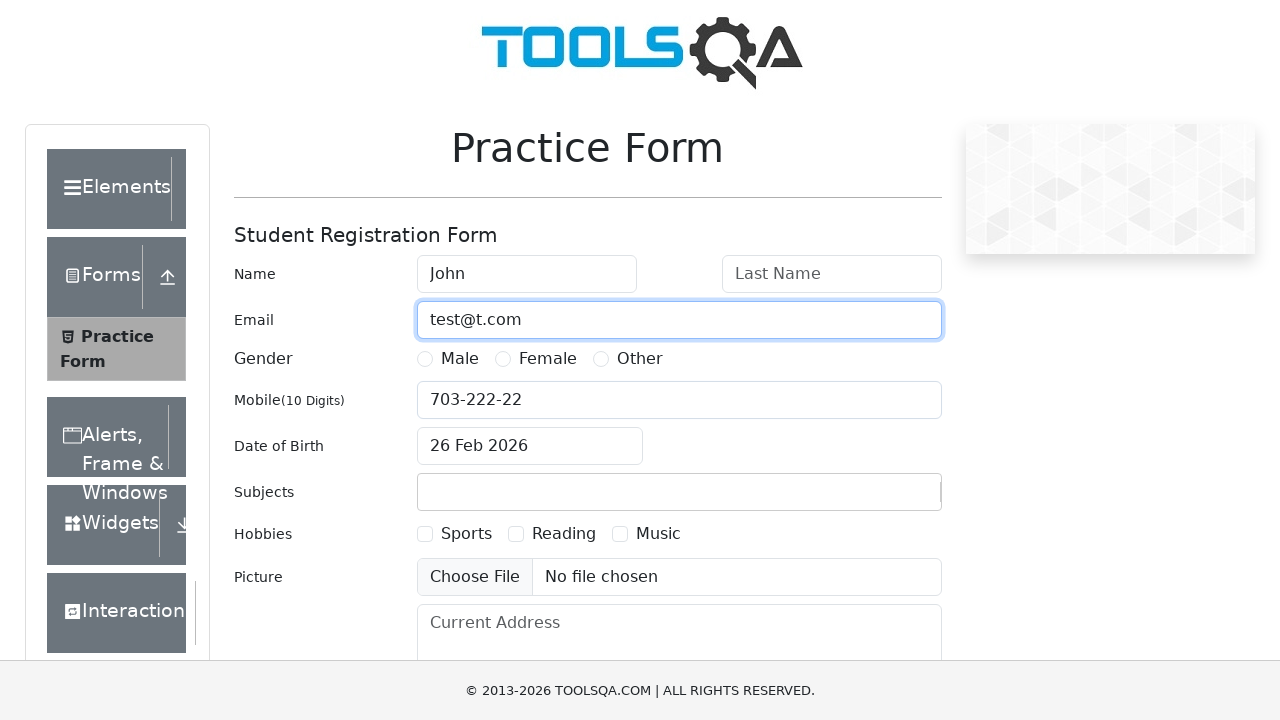

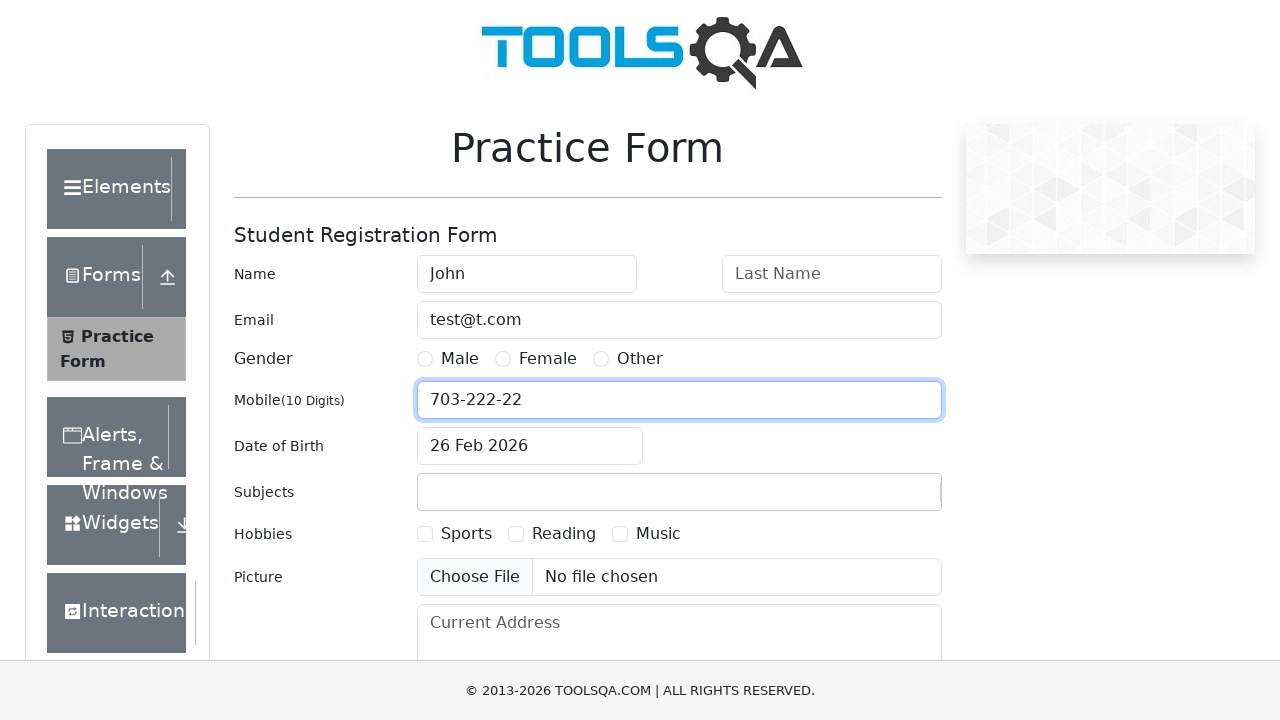